Tests jQuery UI price range slider by dragging the minimum slider to the right and the maximum slider to the left to adjust the price range.

Starting URL: https://www.jqueryscript.net/demo/Price-Range-Slider-jQuery-UI/

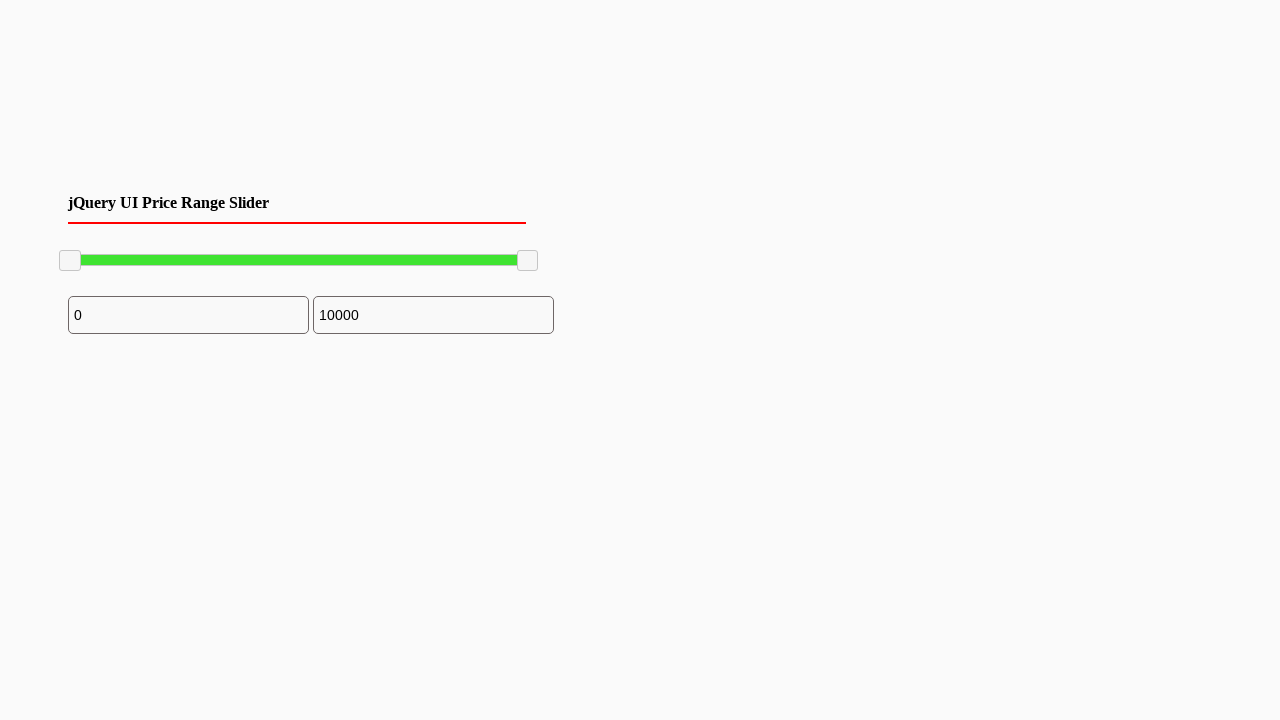

Set viewport size to 1920x1080
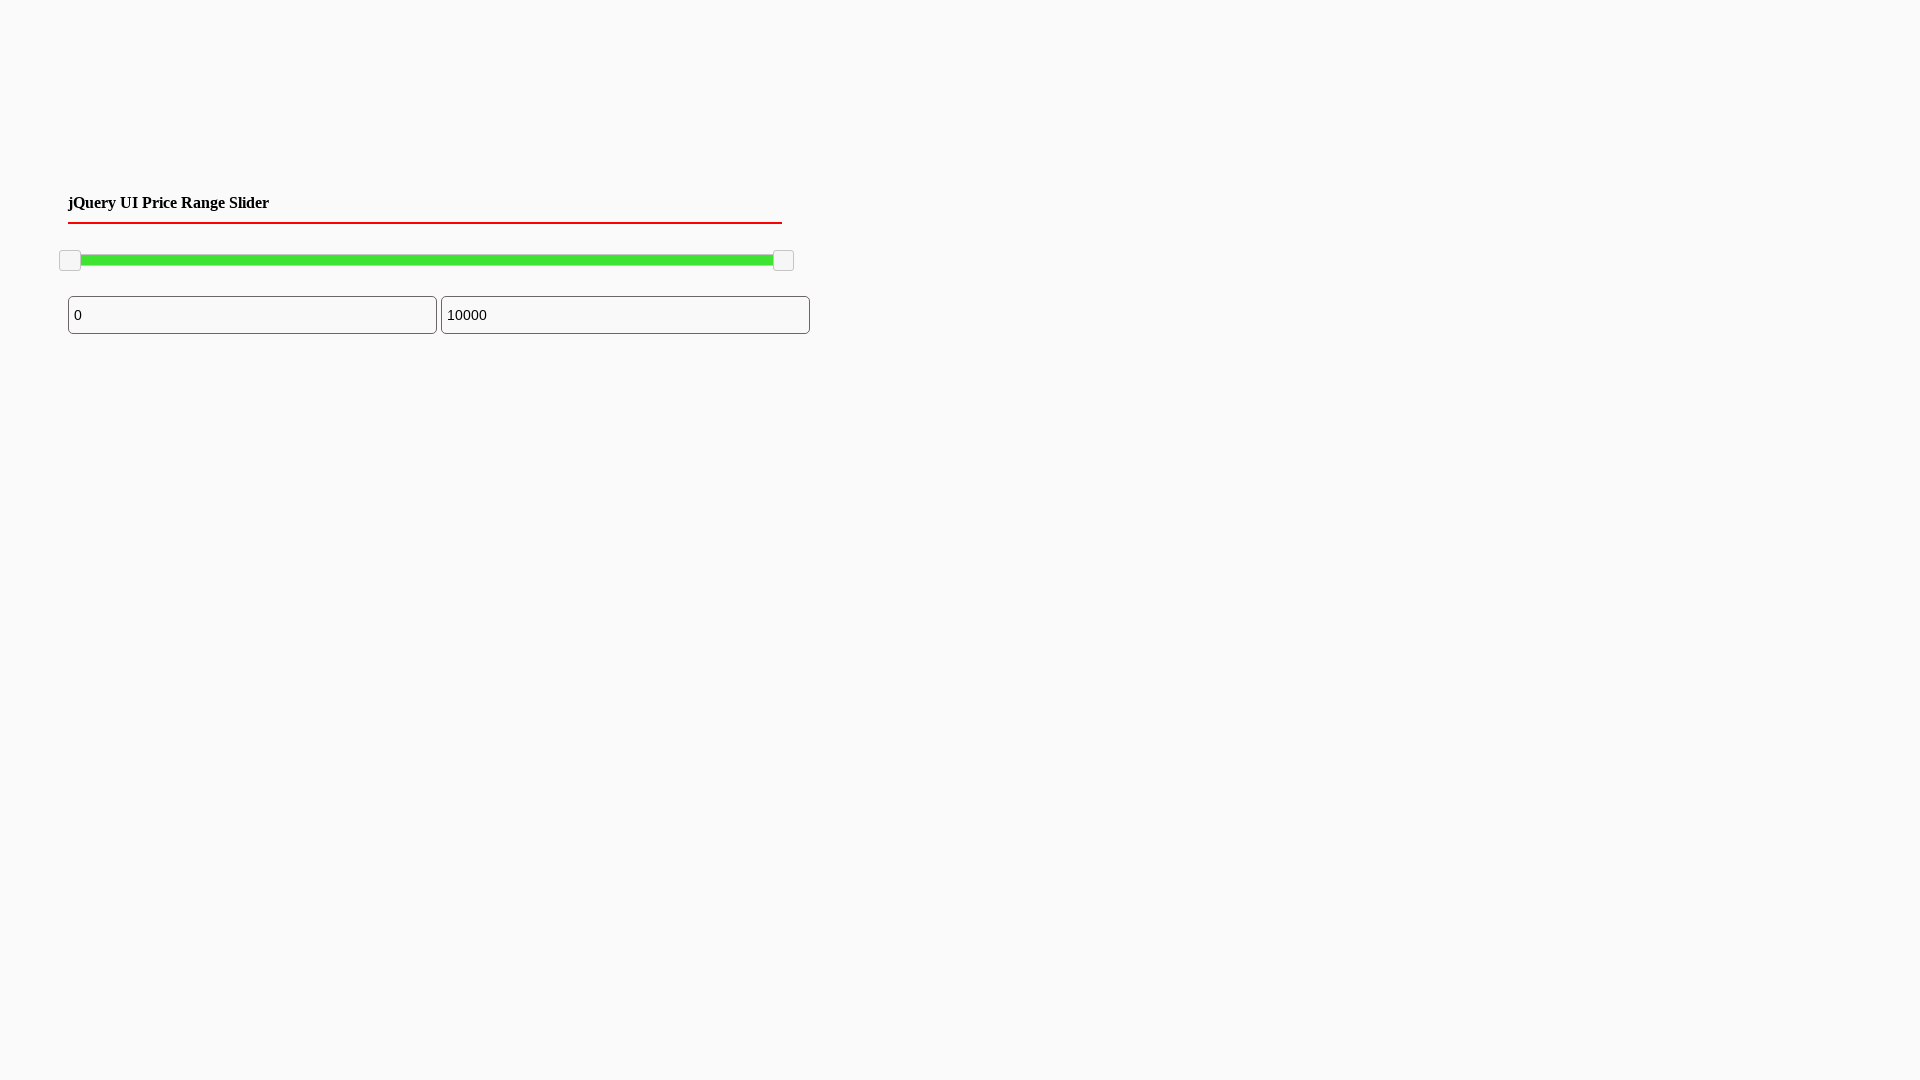

jQuery UI slider loaded and visible
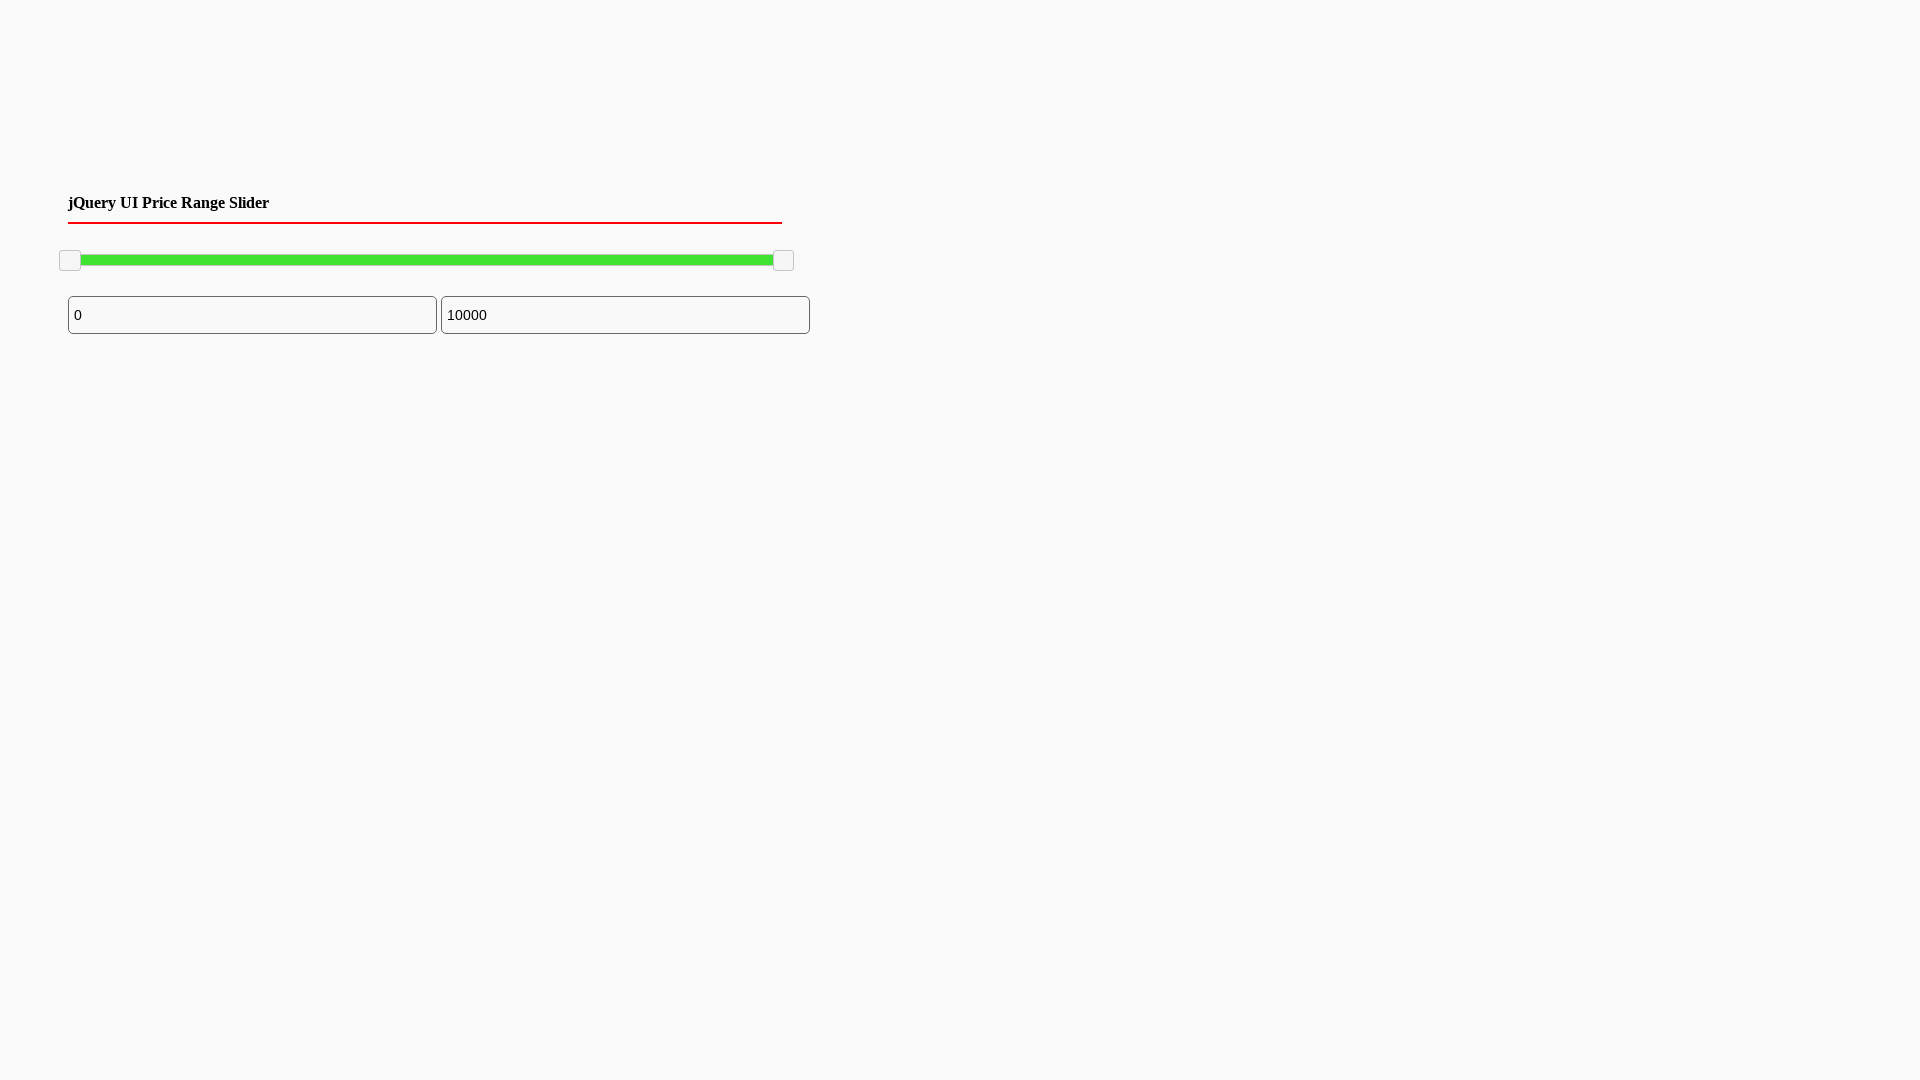

Located minimum slider handle
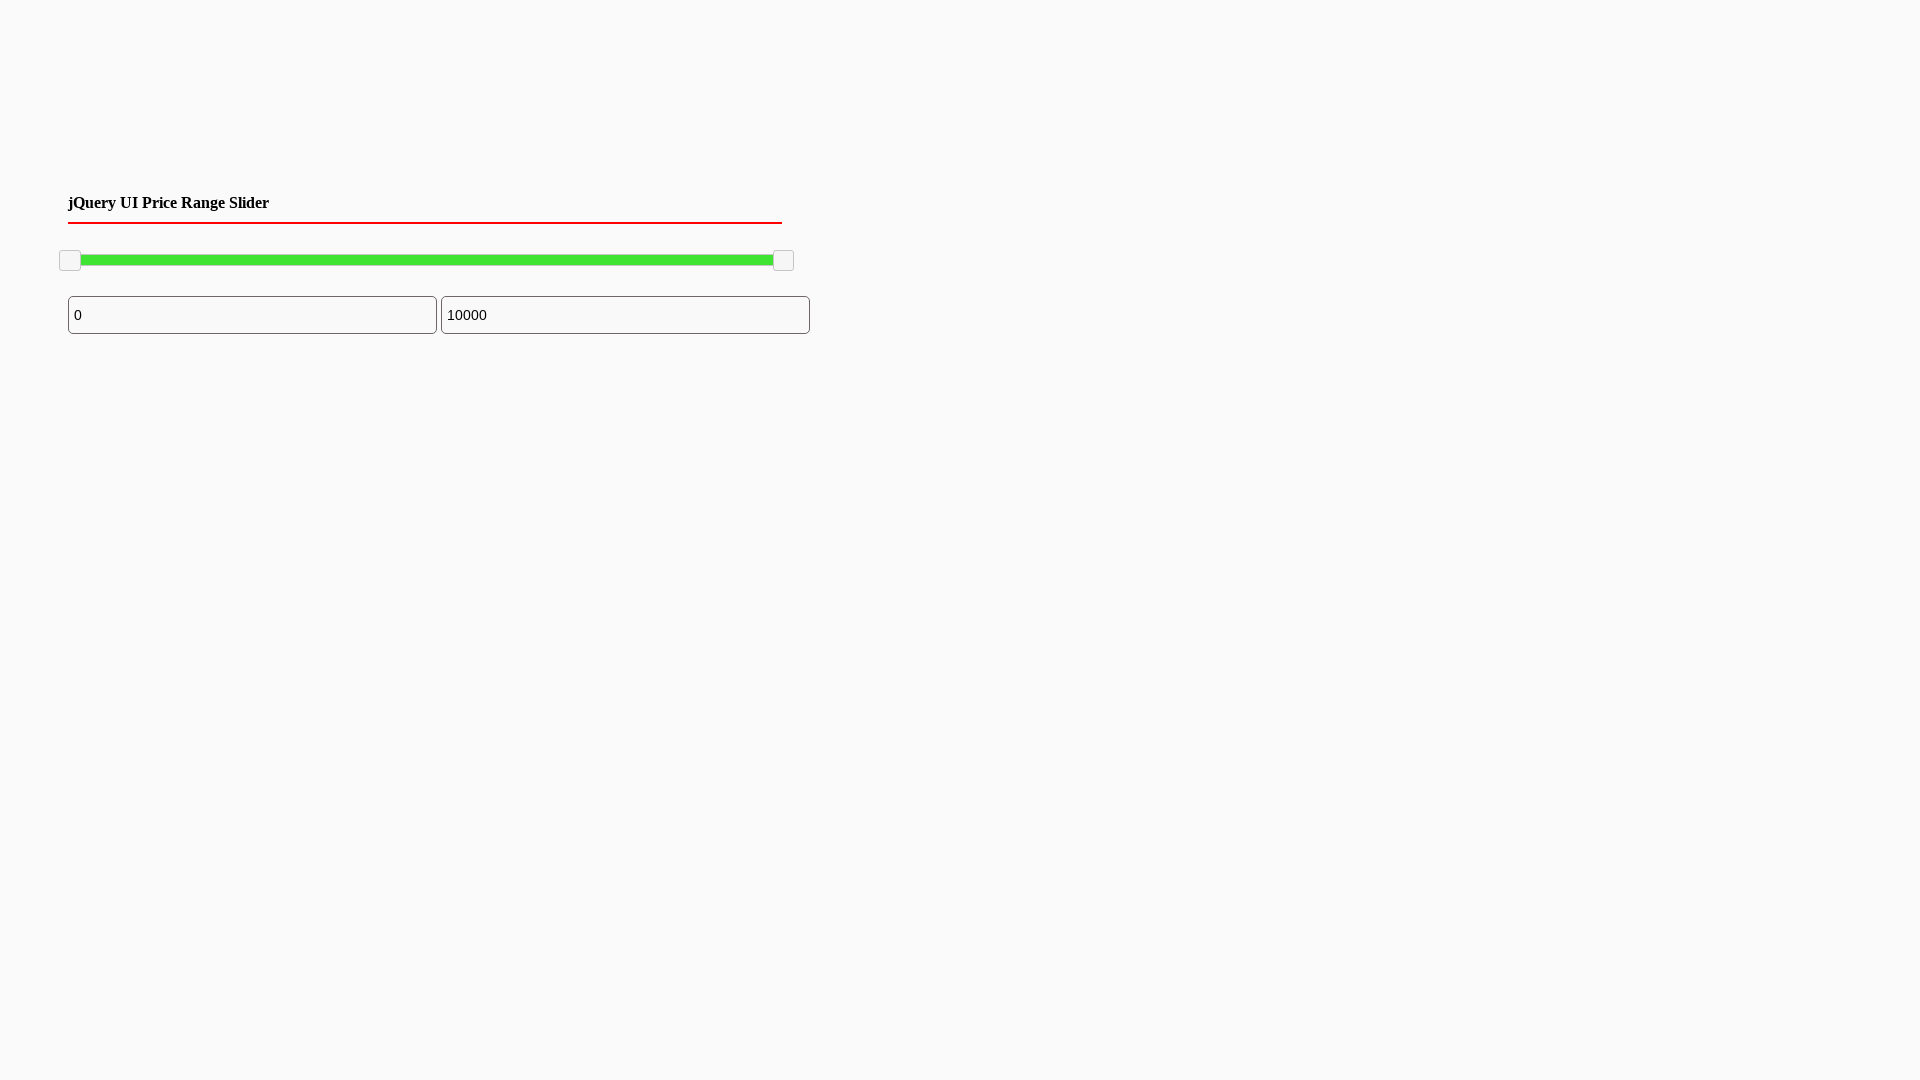

Moved mouse to minimum slider handle center at (70, 261)
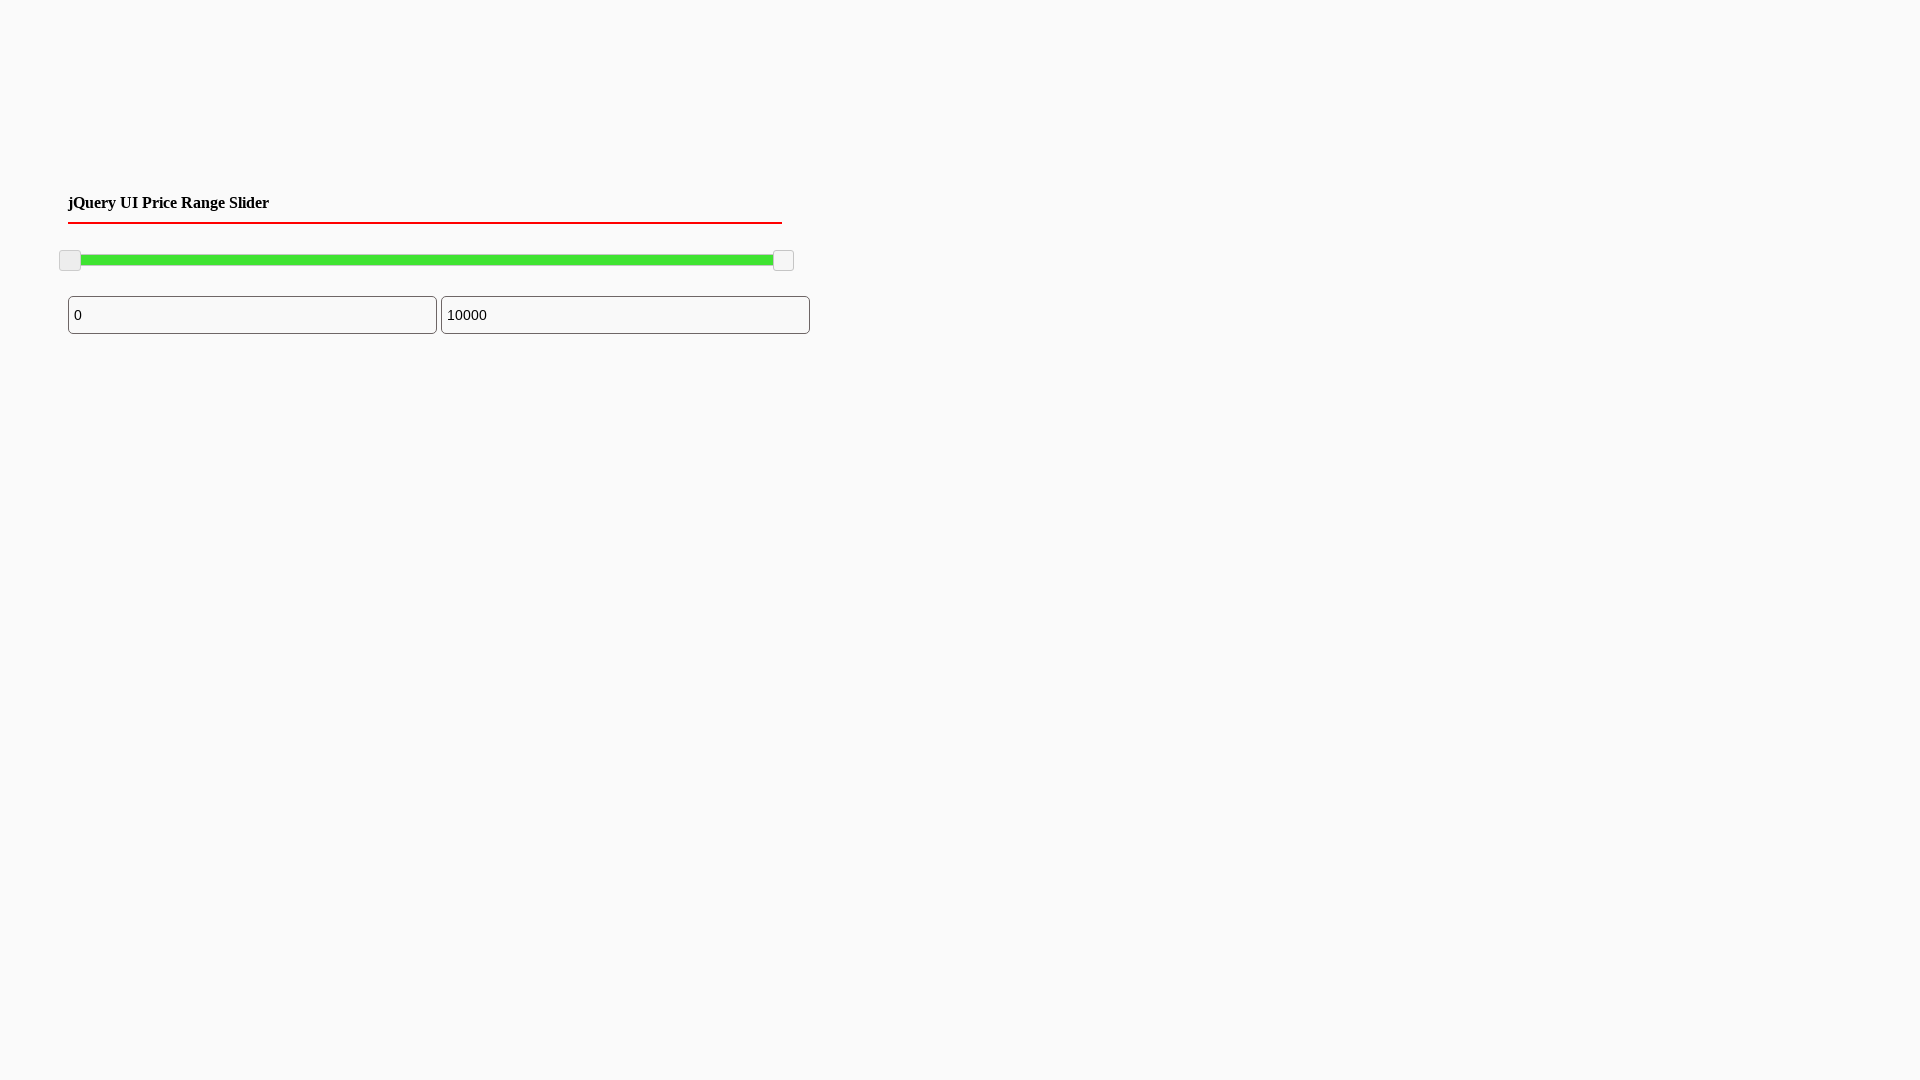

Pressed mouse button on minimum slider at (70, 261)
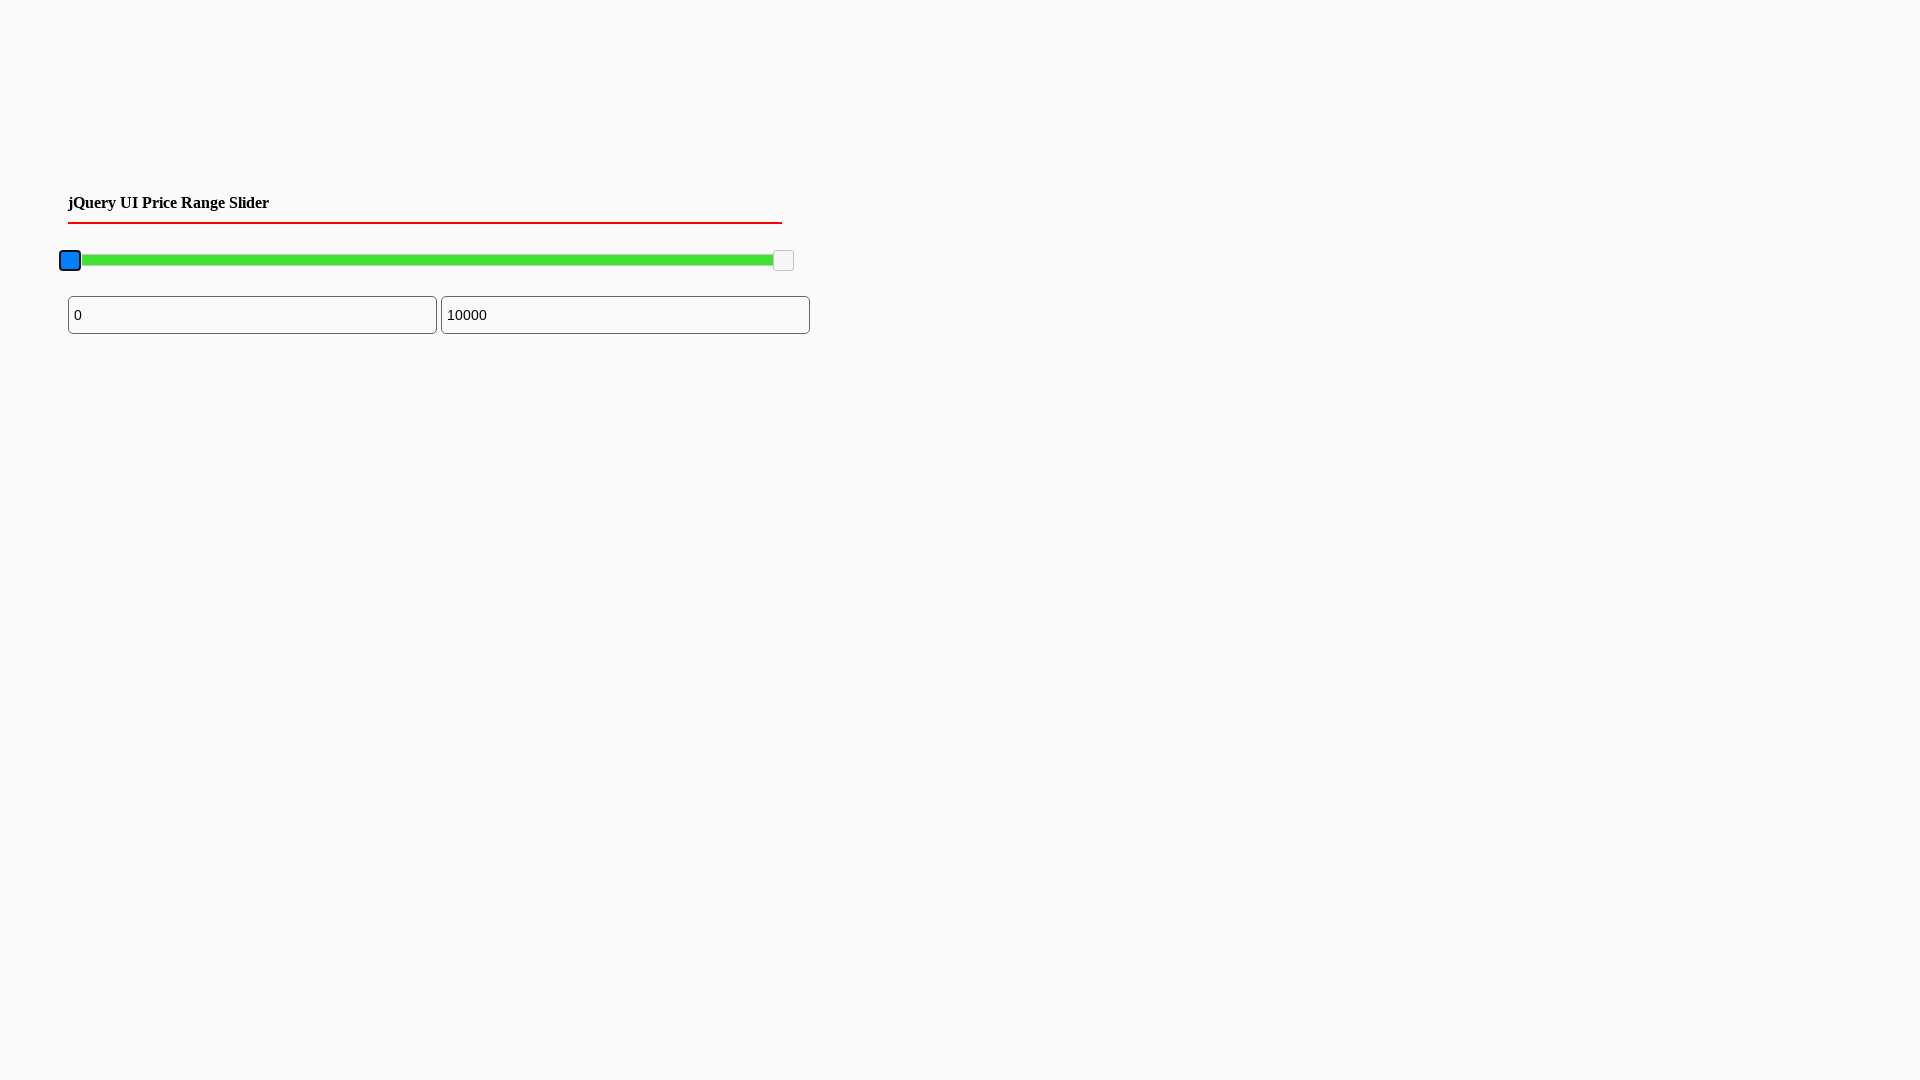

Dragged minimum slider 100 pixels to the right at (170, 261)
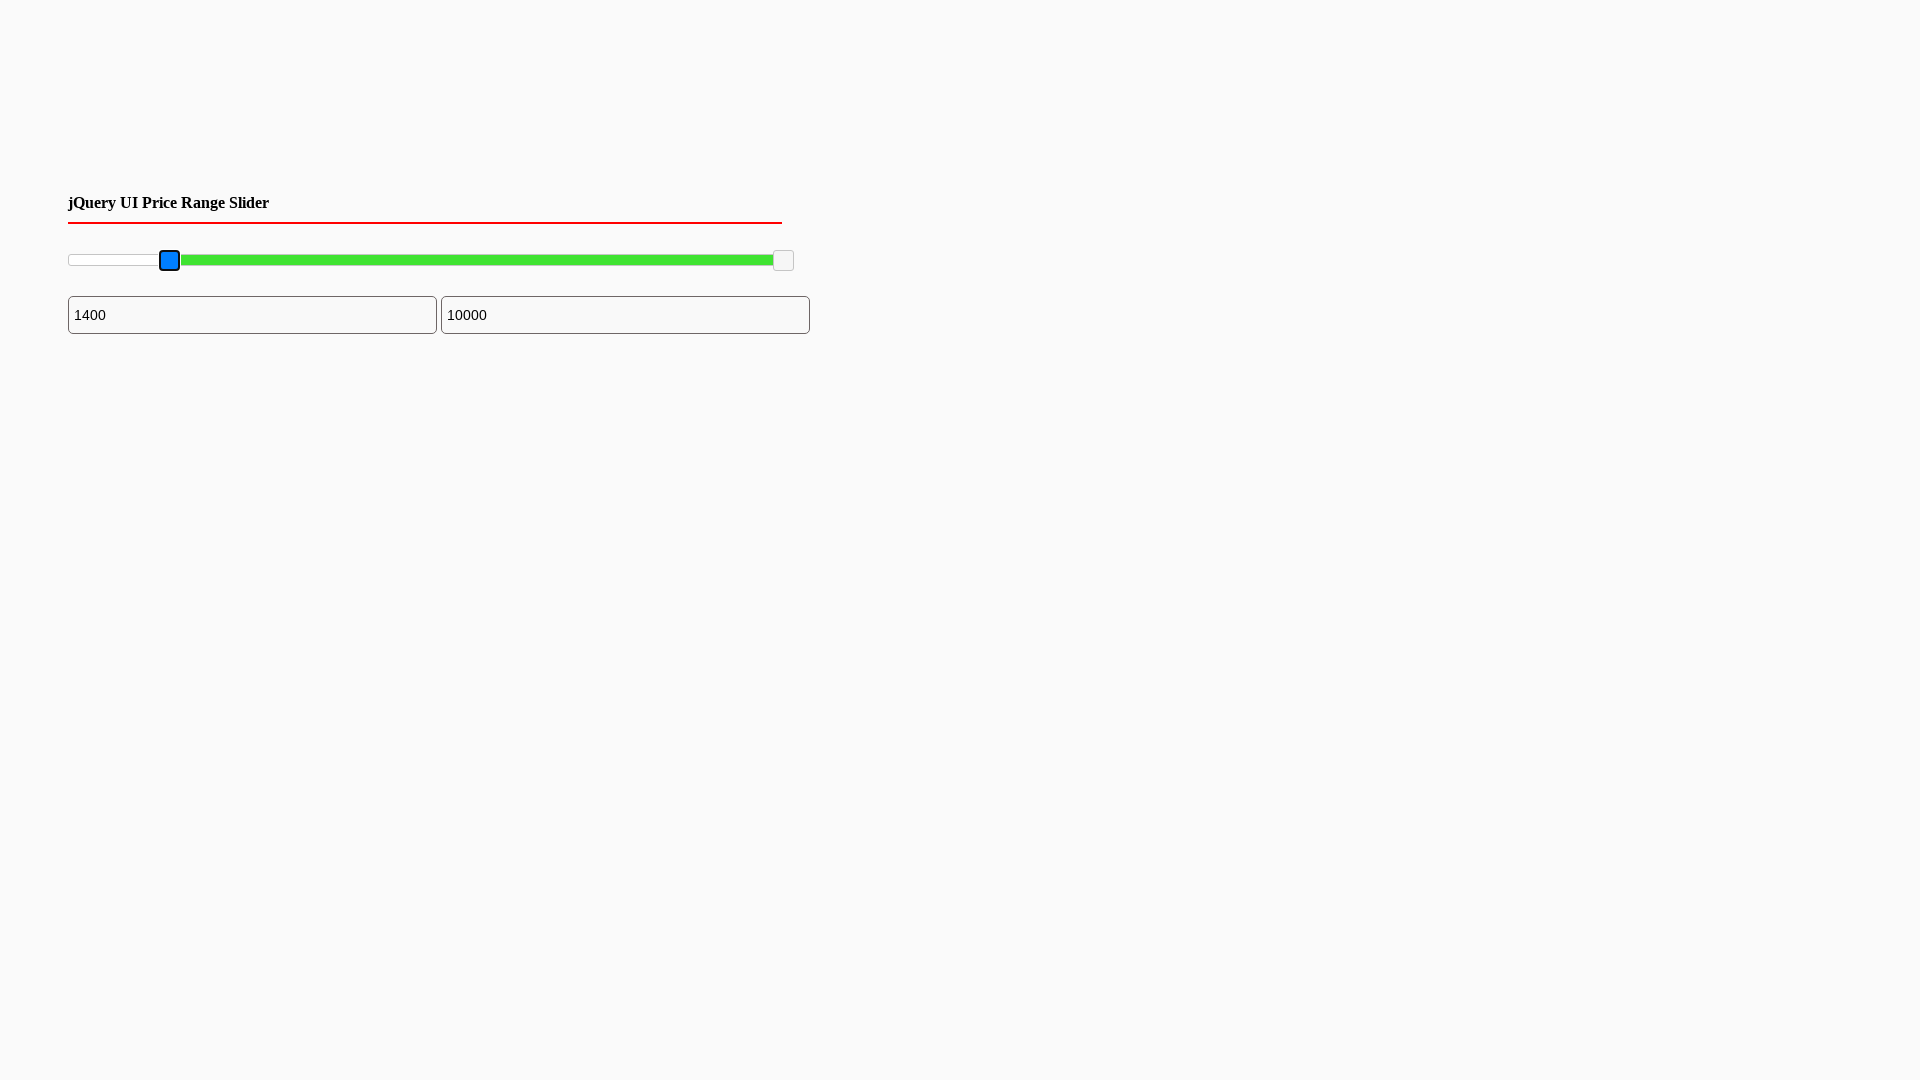

Released mouse button on minimum slider at (170, 261)
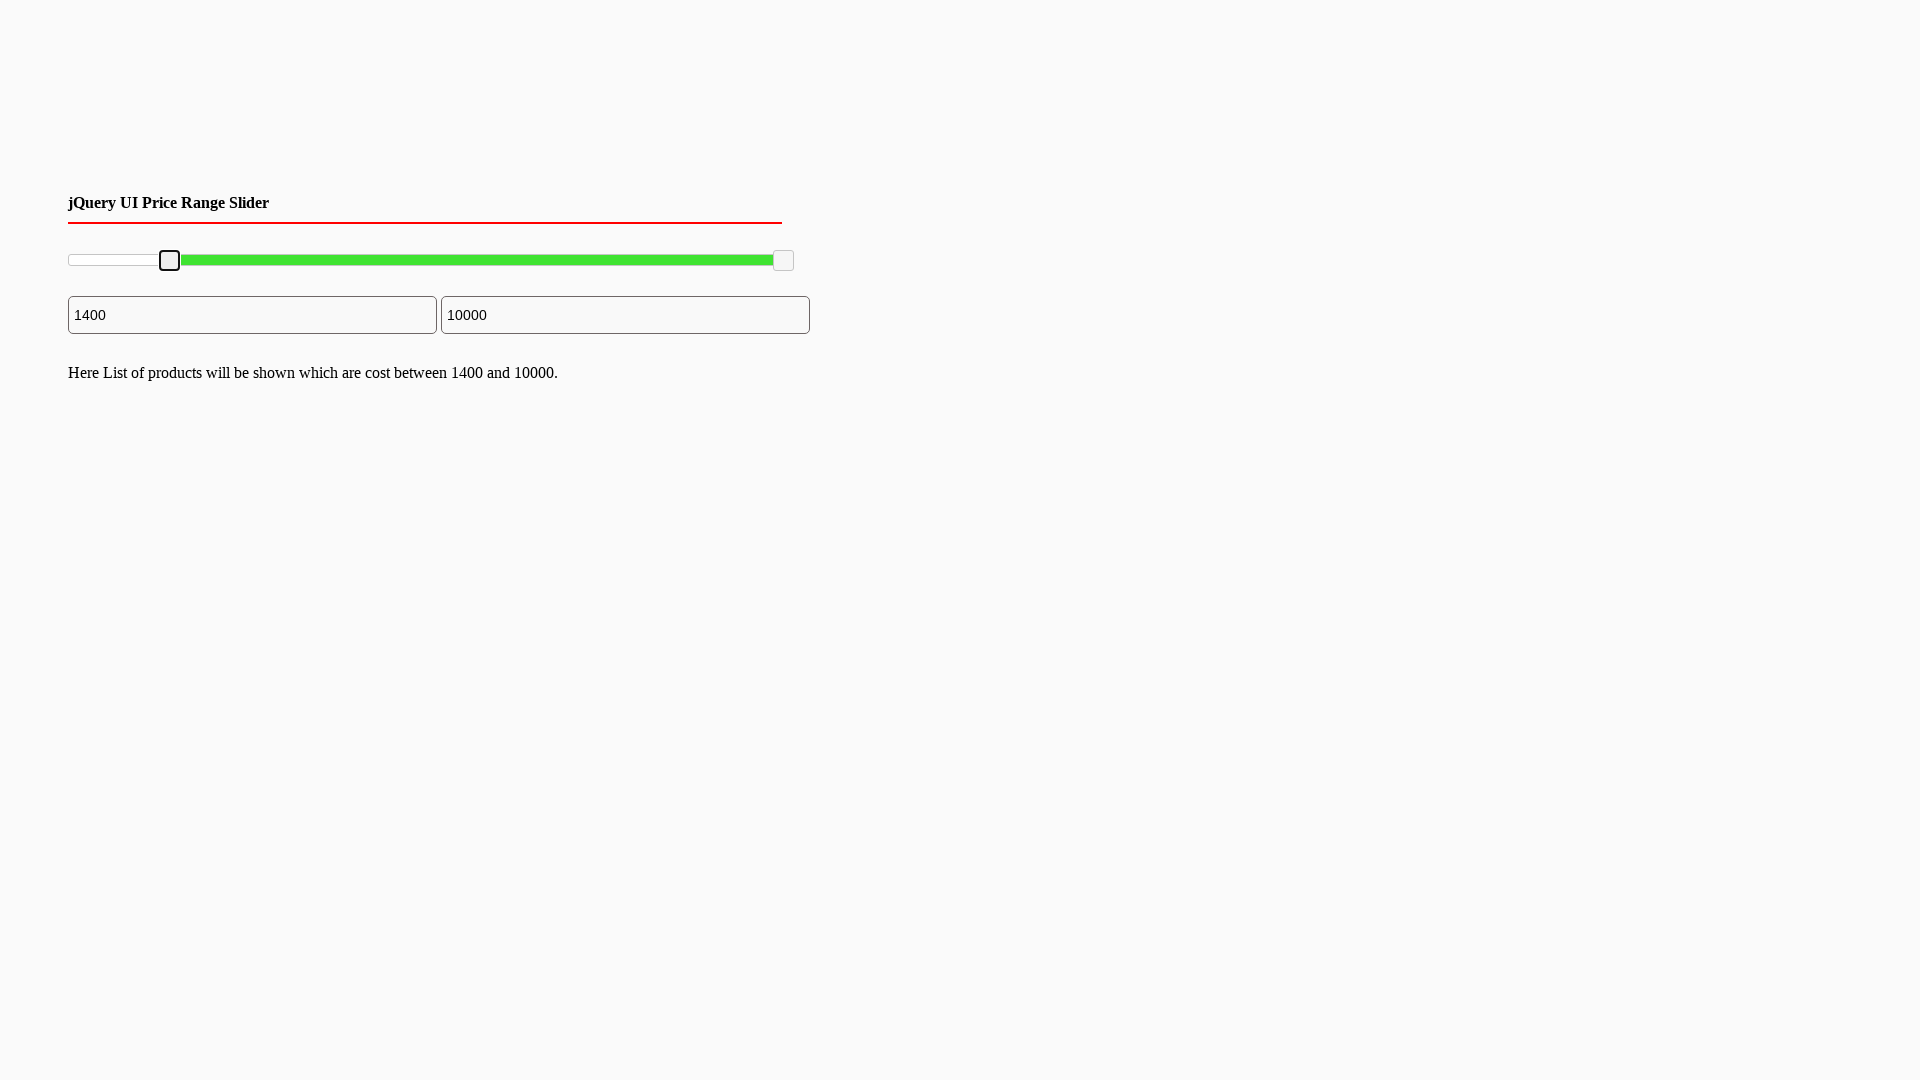

Located maximum slider handle
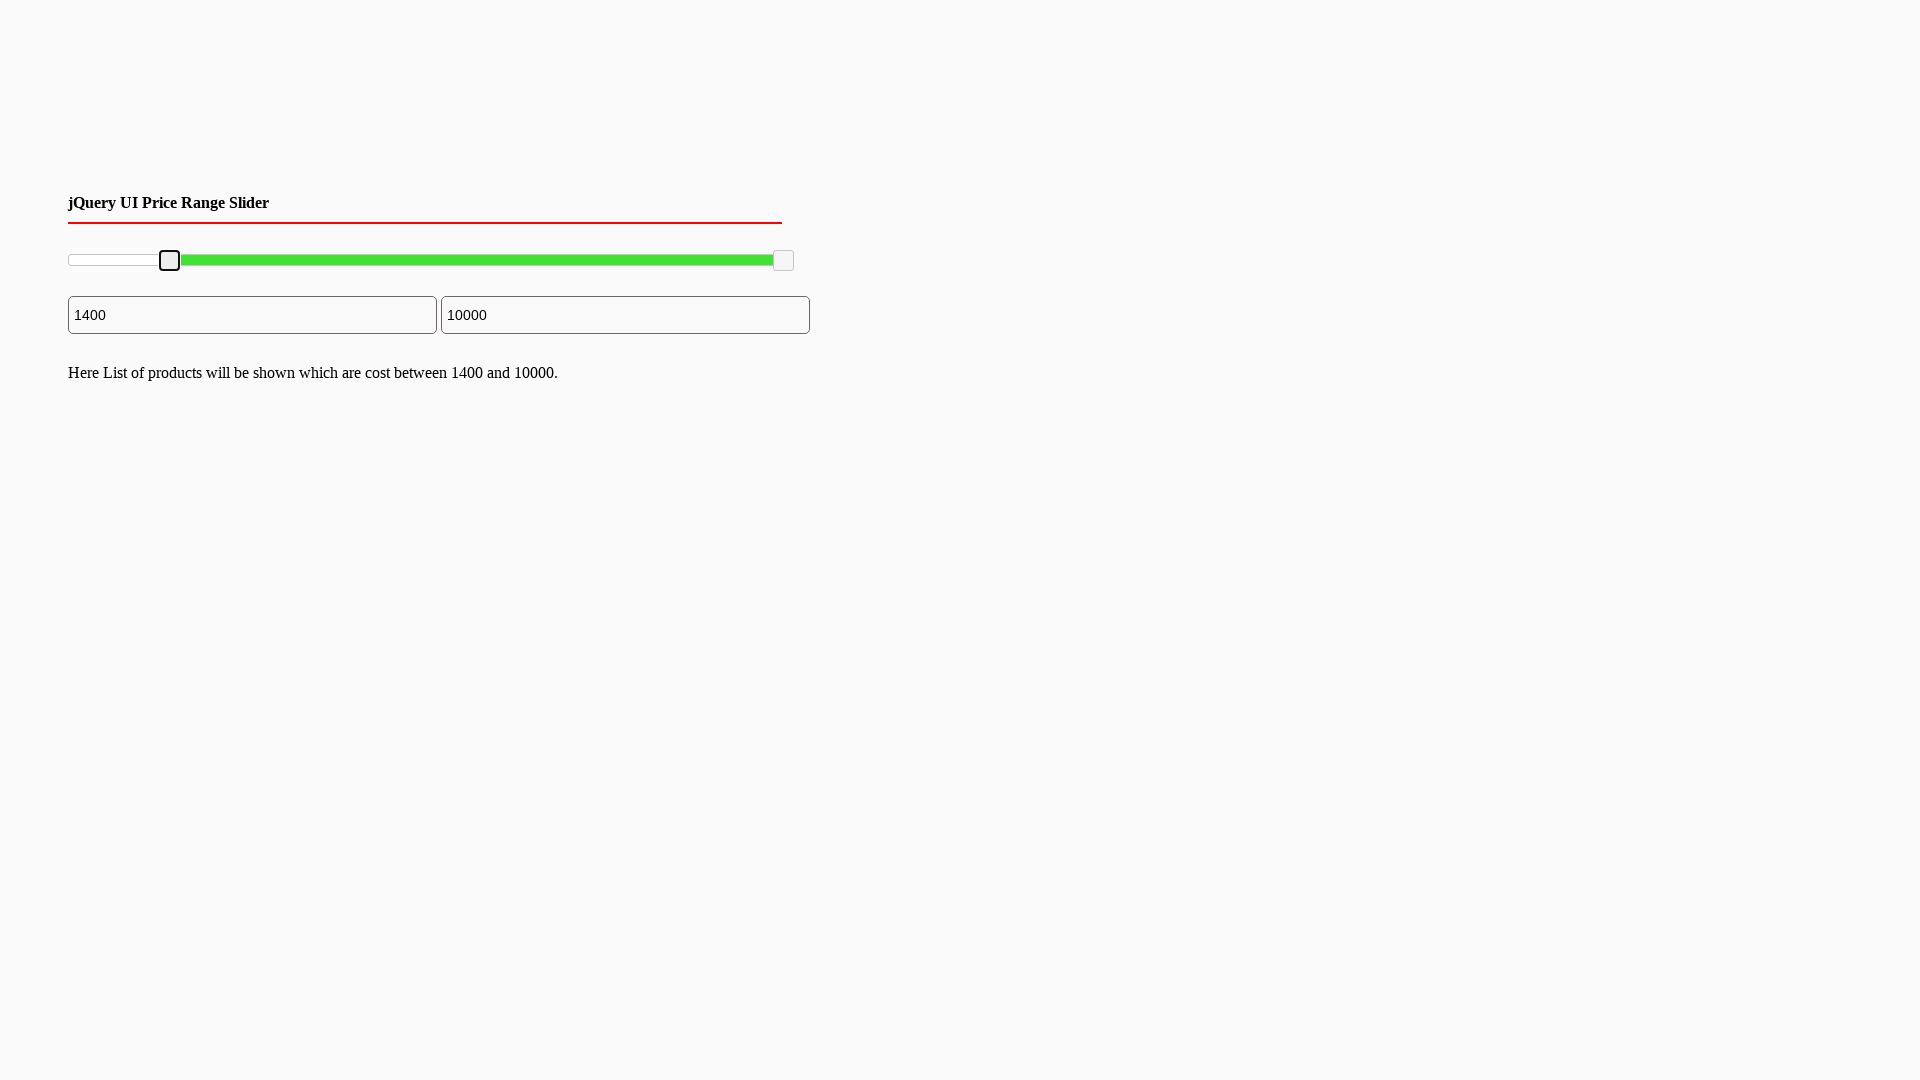

Moved mouse to maximum slider handle center at (784, 261)
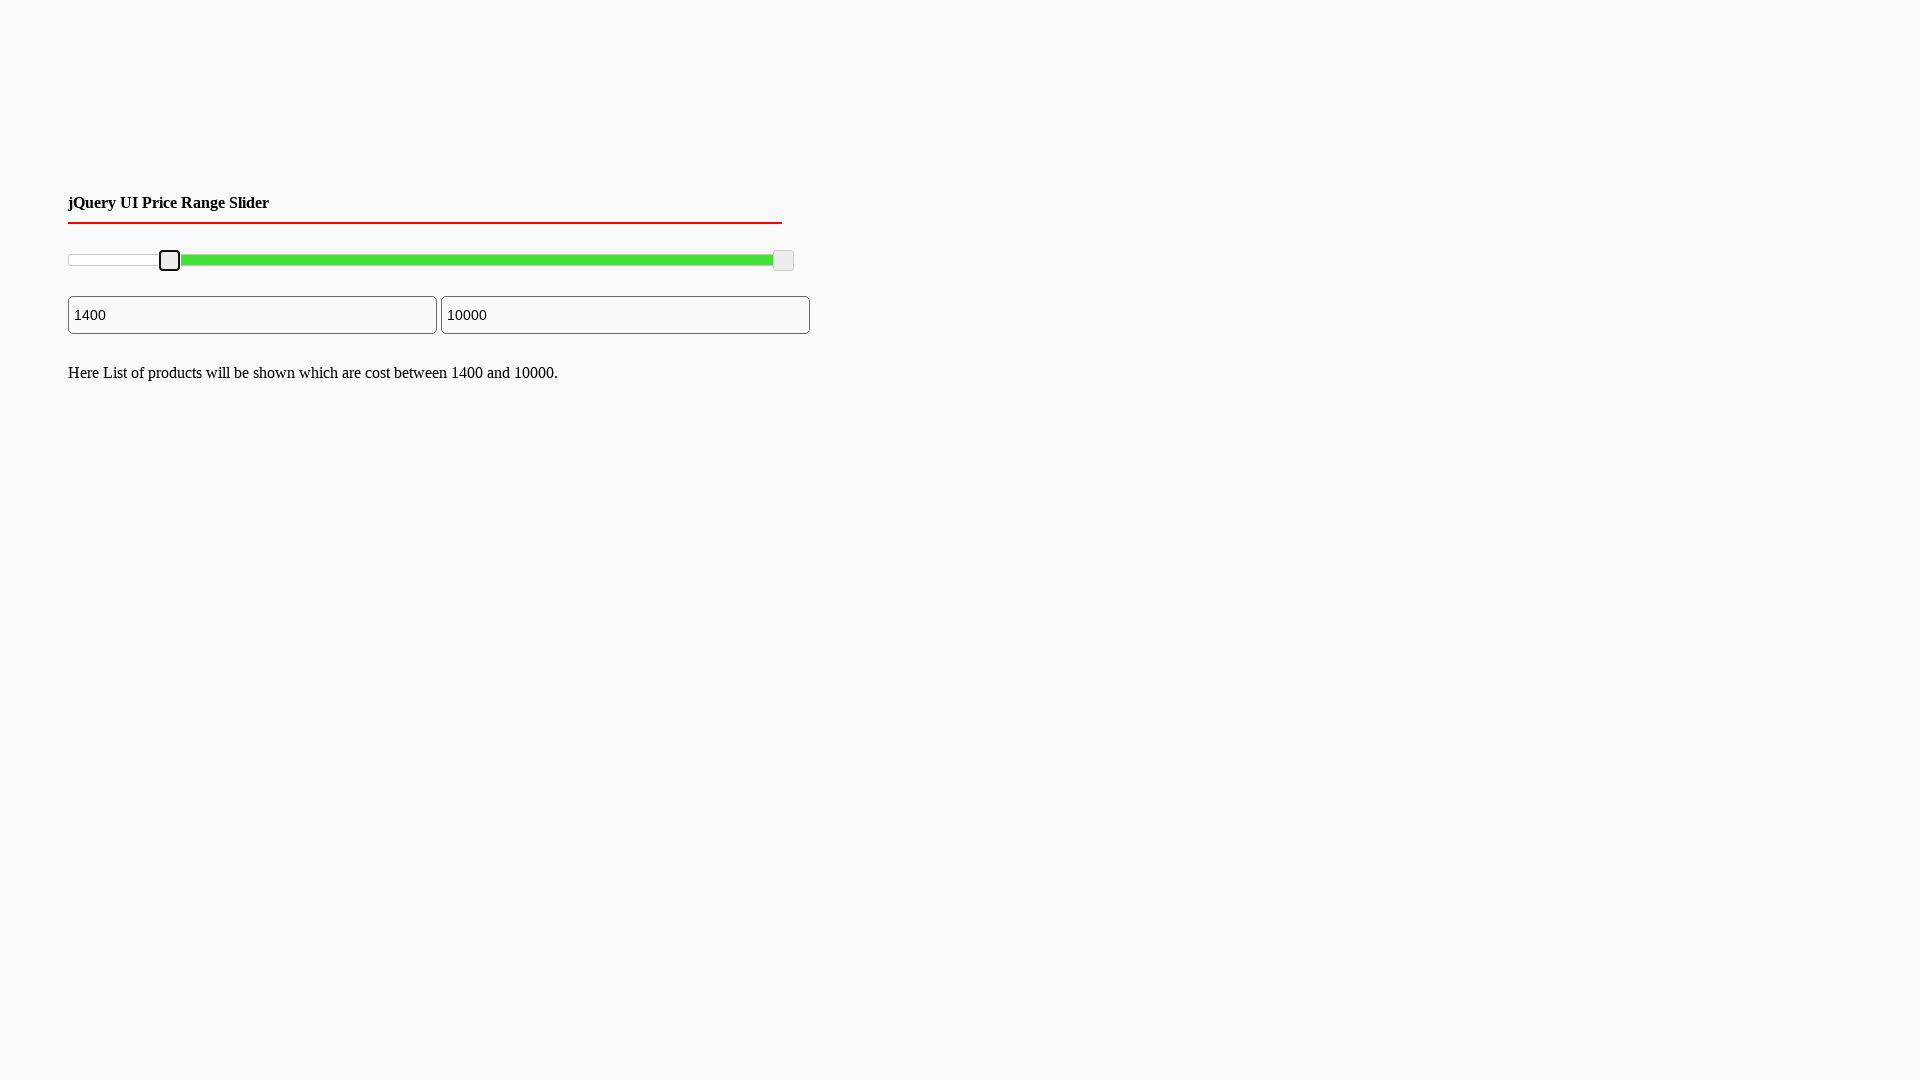

Pressed mouse button on maximum slider at (784, 261)
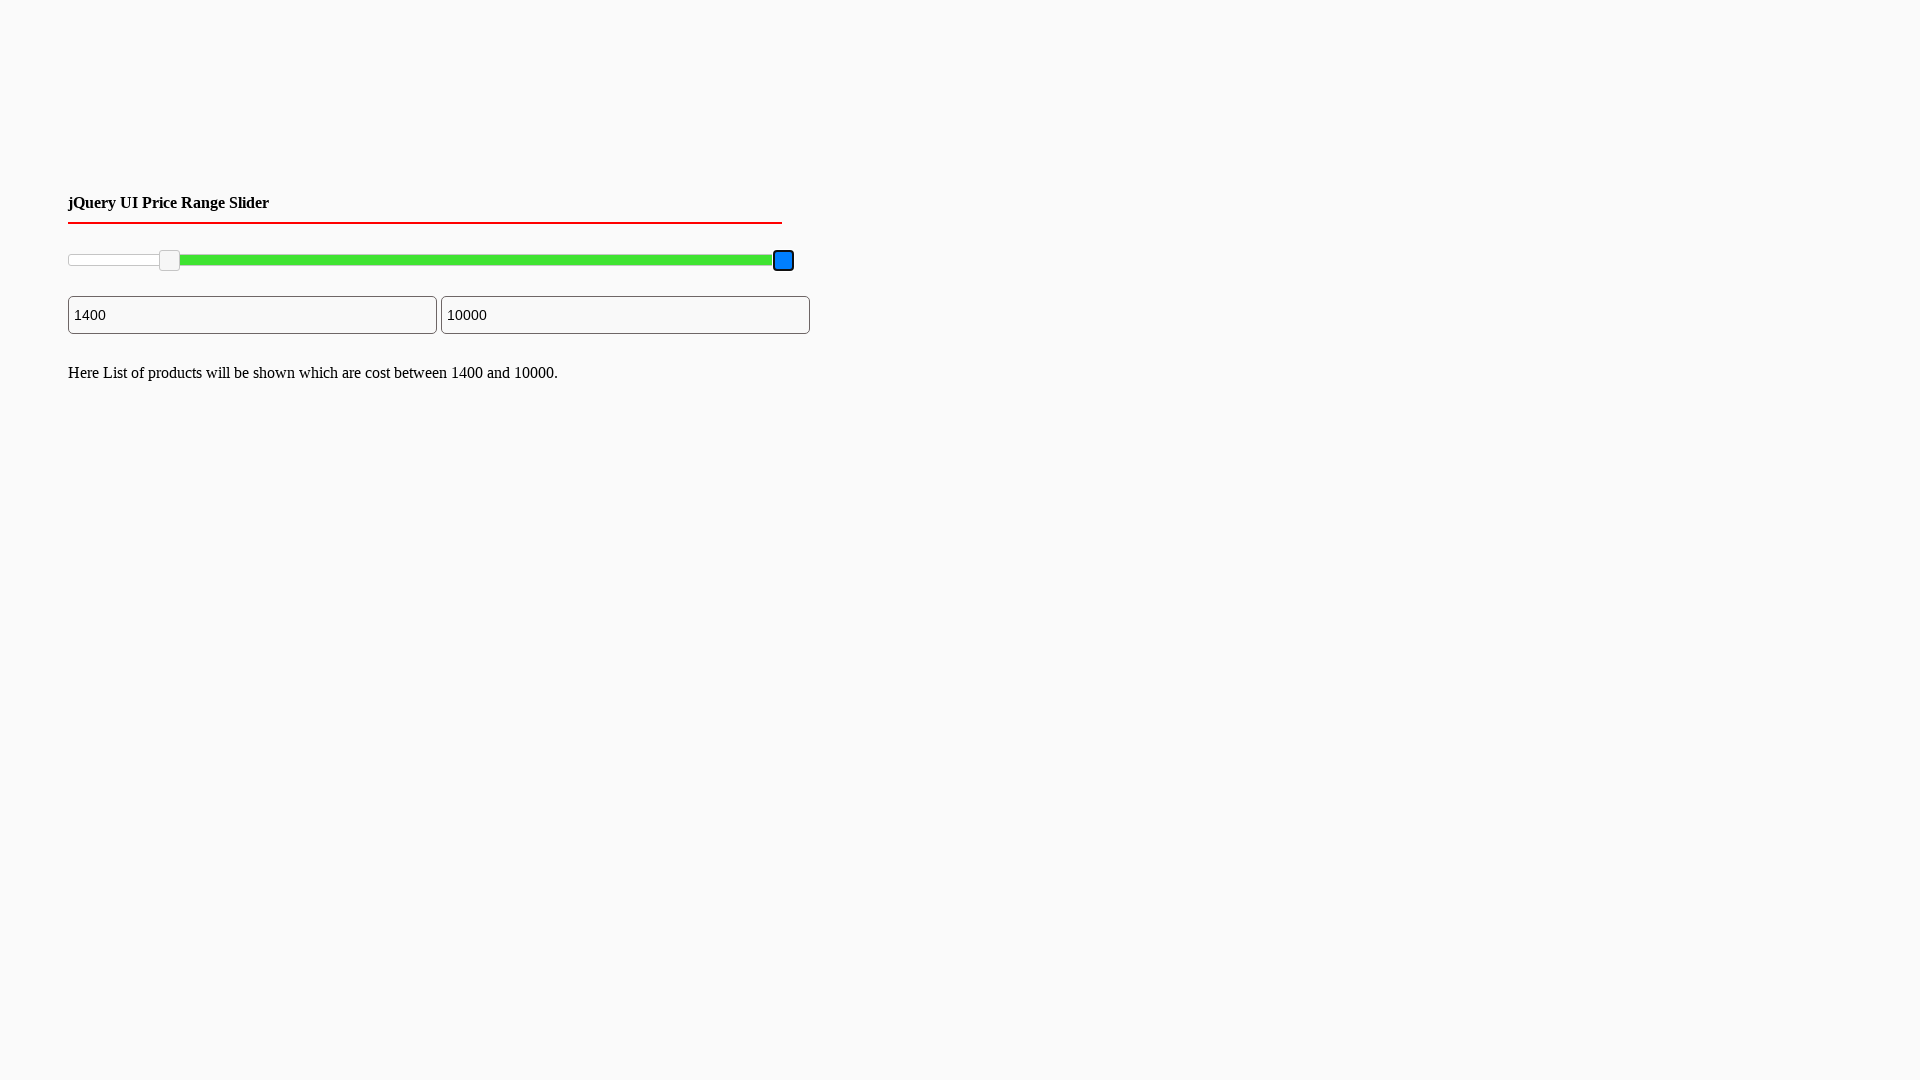

Dragged maximum slider 96 pixels to the left at (688, 261)
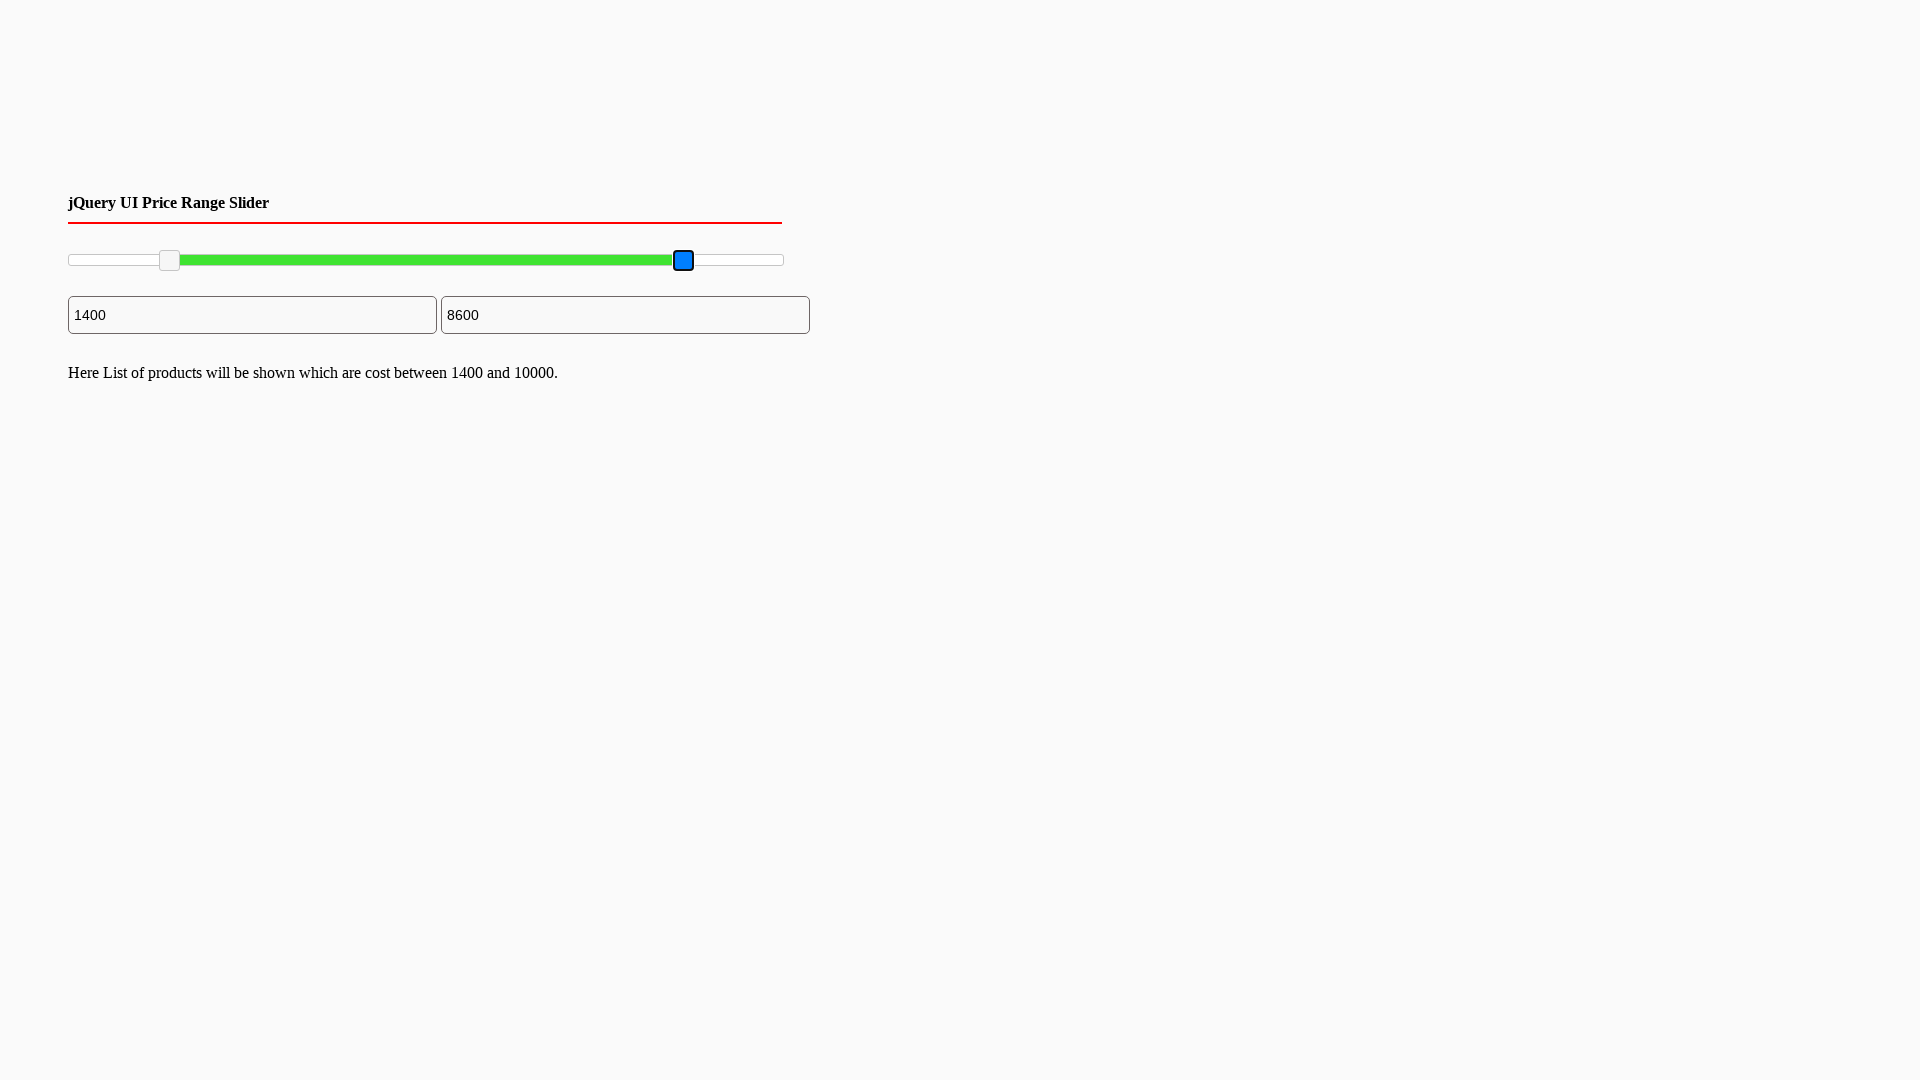

Released mouse button on maximum slider at (688, 261)
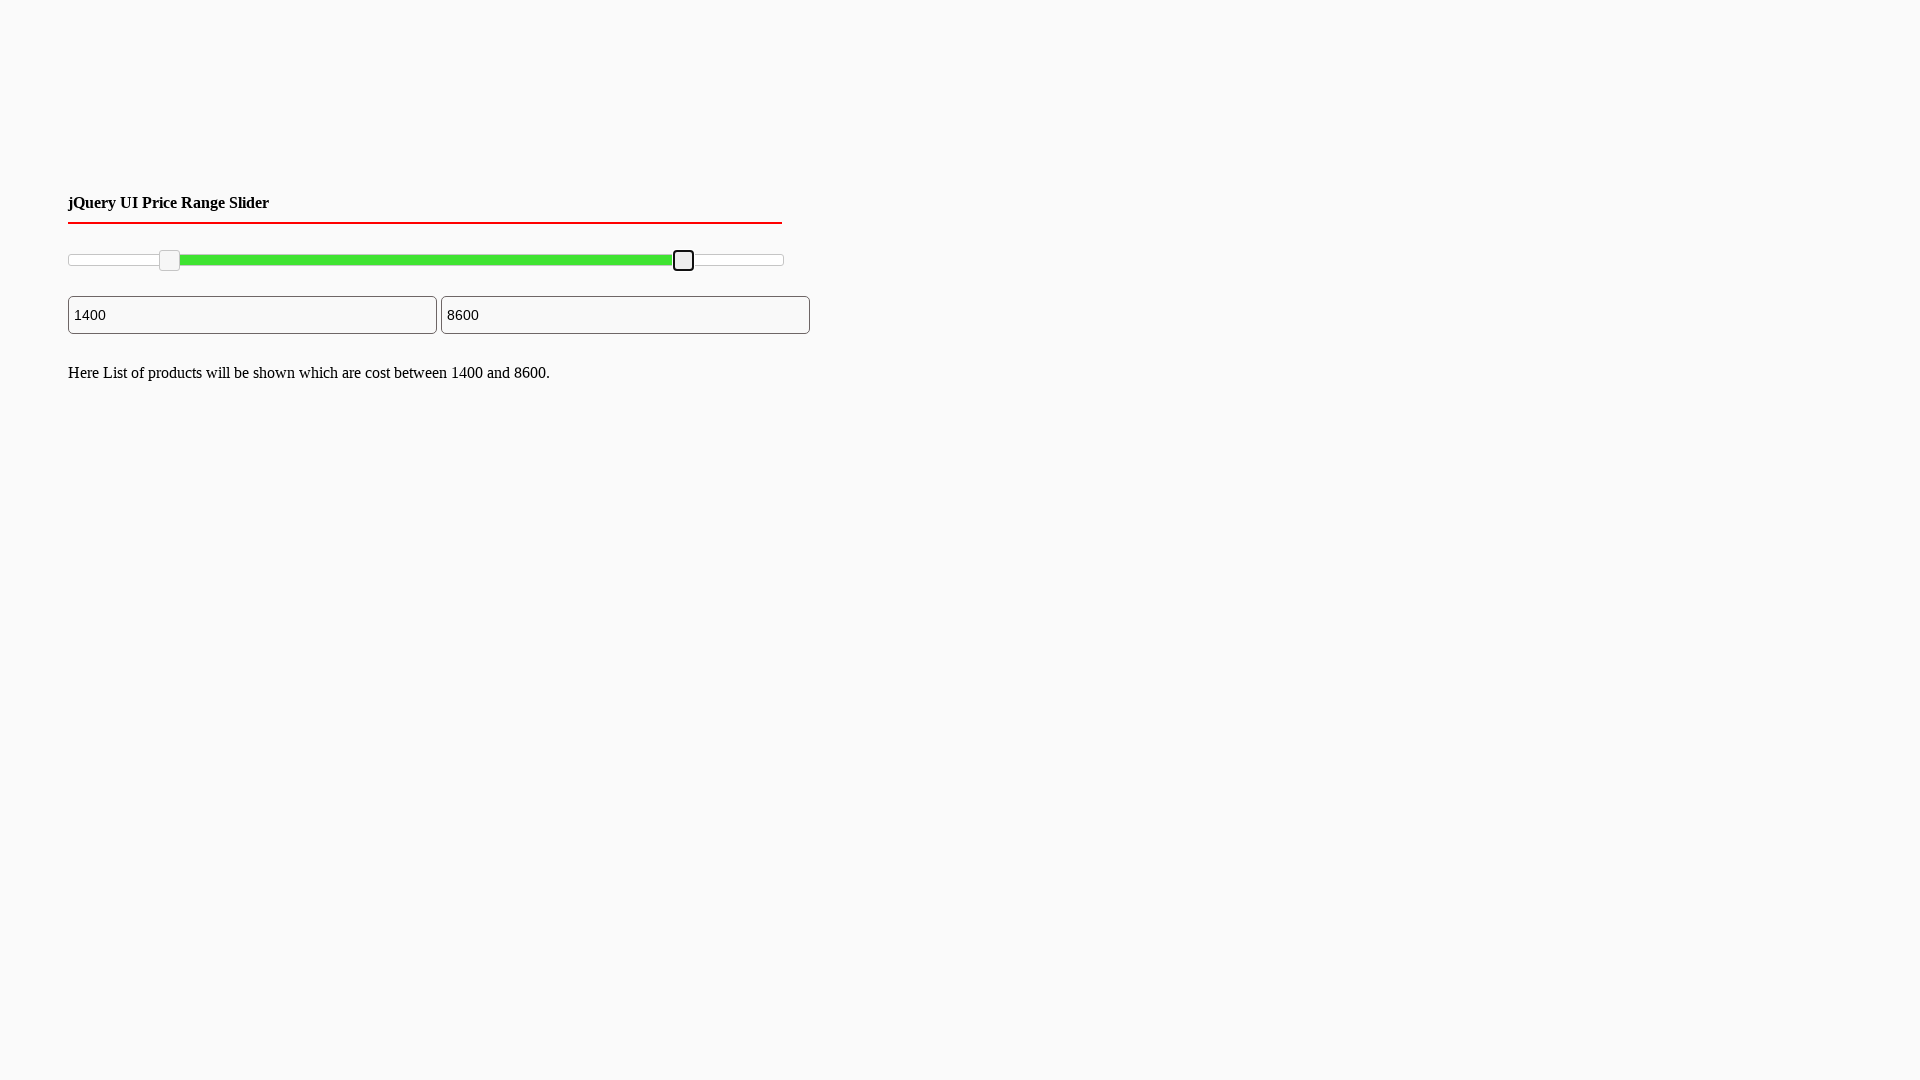

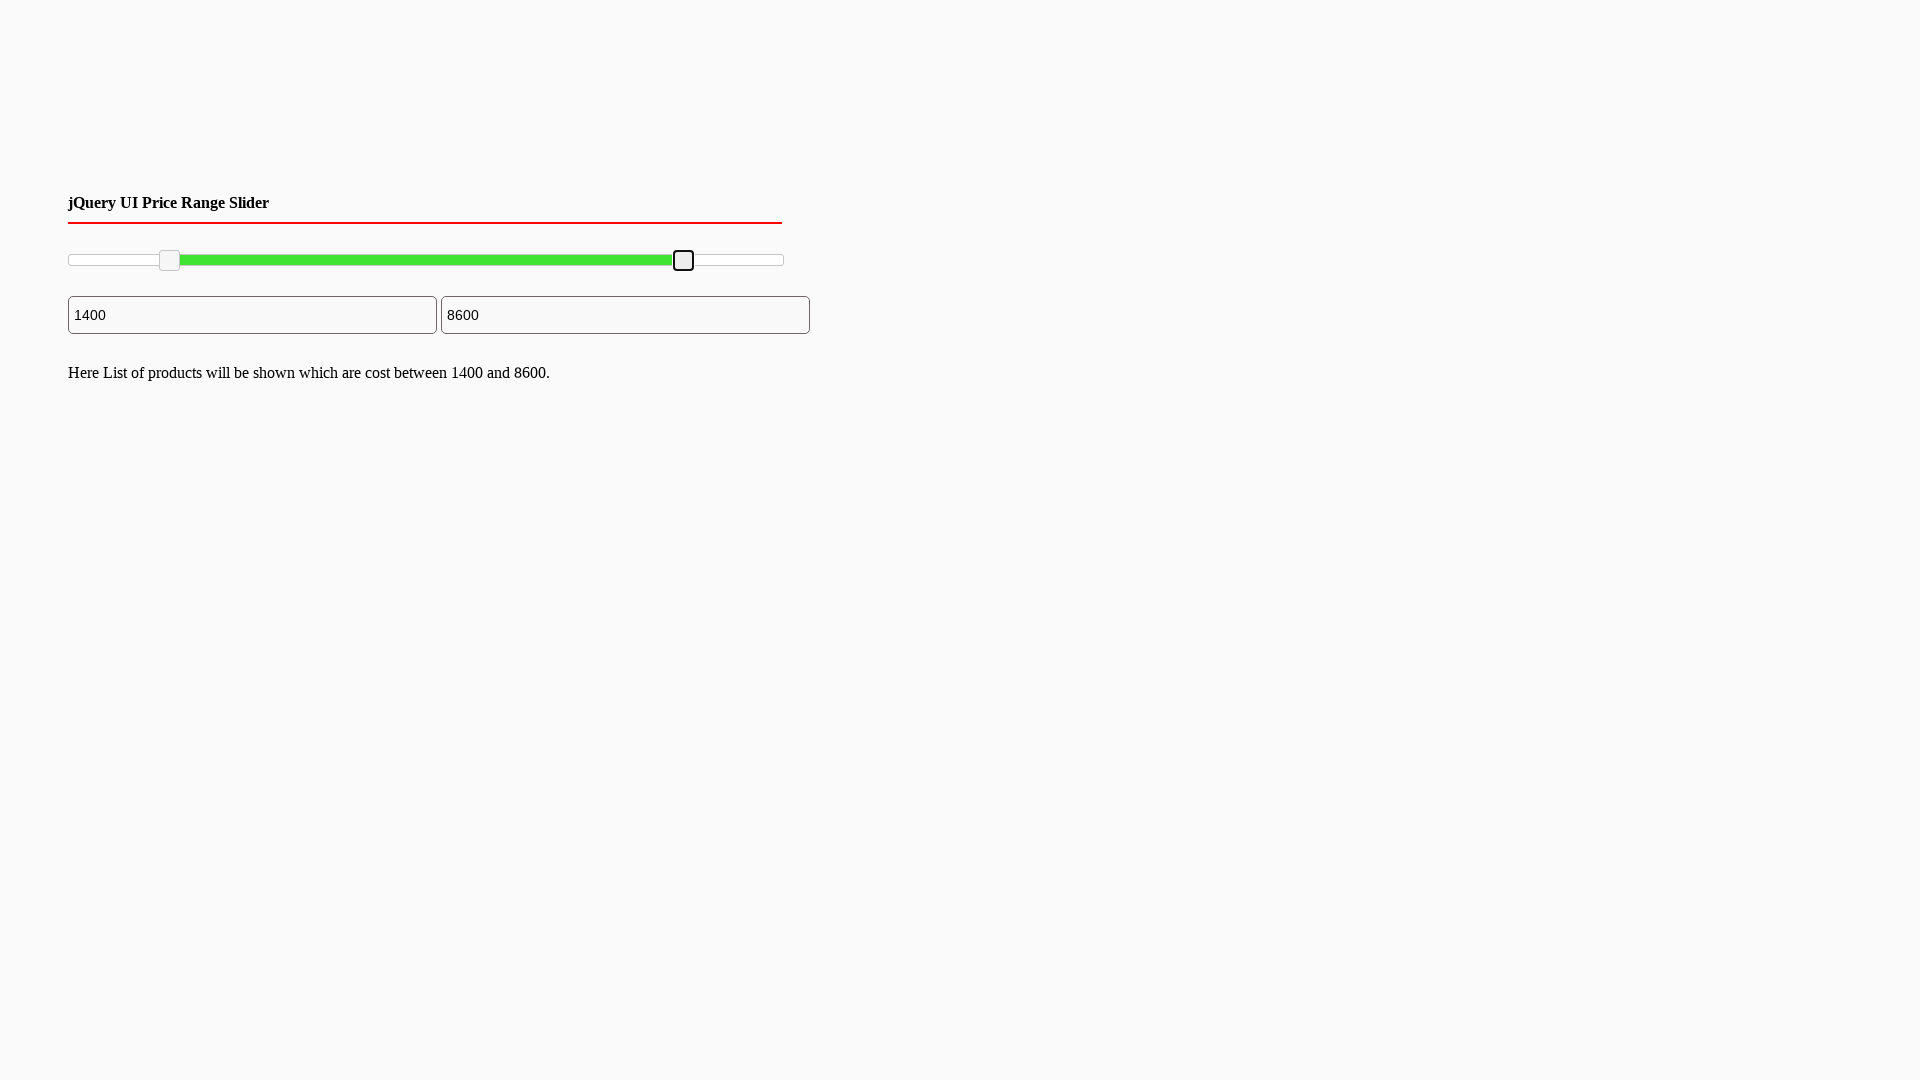